Tests autosuggest dropdown functionality by typing a partial country name and selecting from suggestions, then tests radio button interaction and verifies style changes

Starting URL: https://rahulshettyacademy.com/dropdownsPractise/#

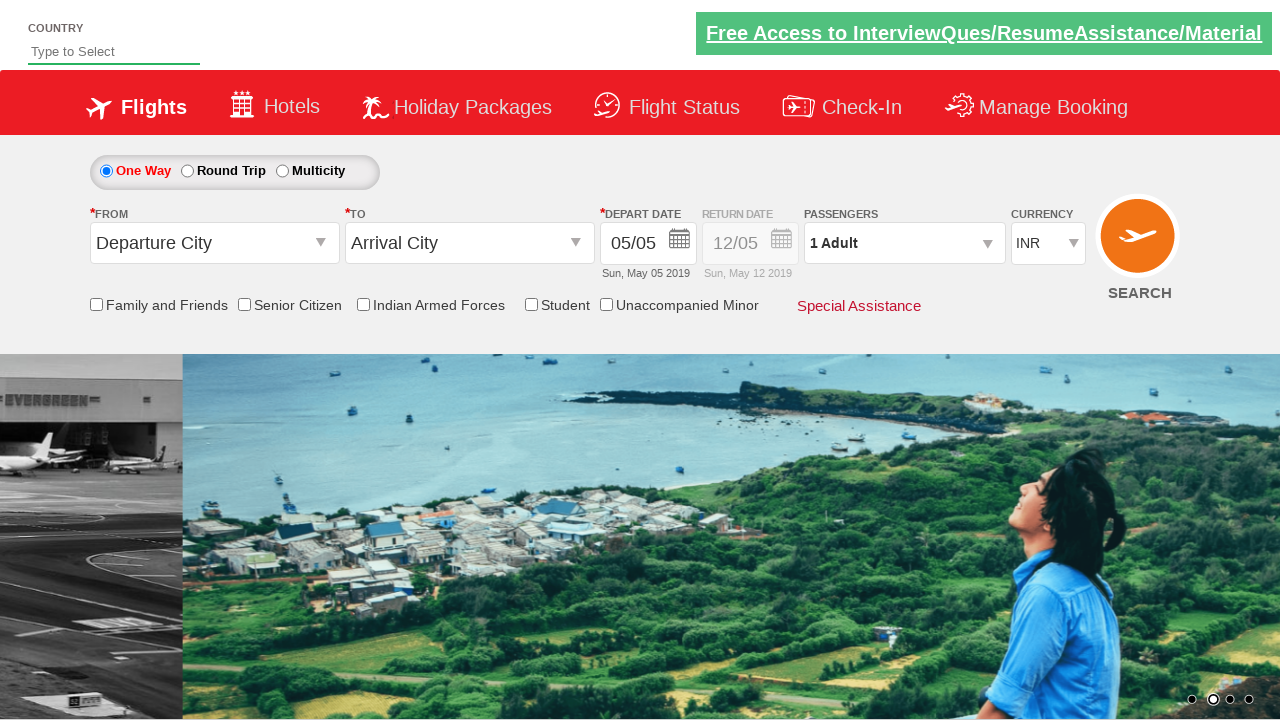

Typed 'ind' in autosuggest field to filter country names on #autosuggest
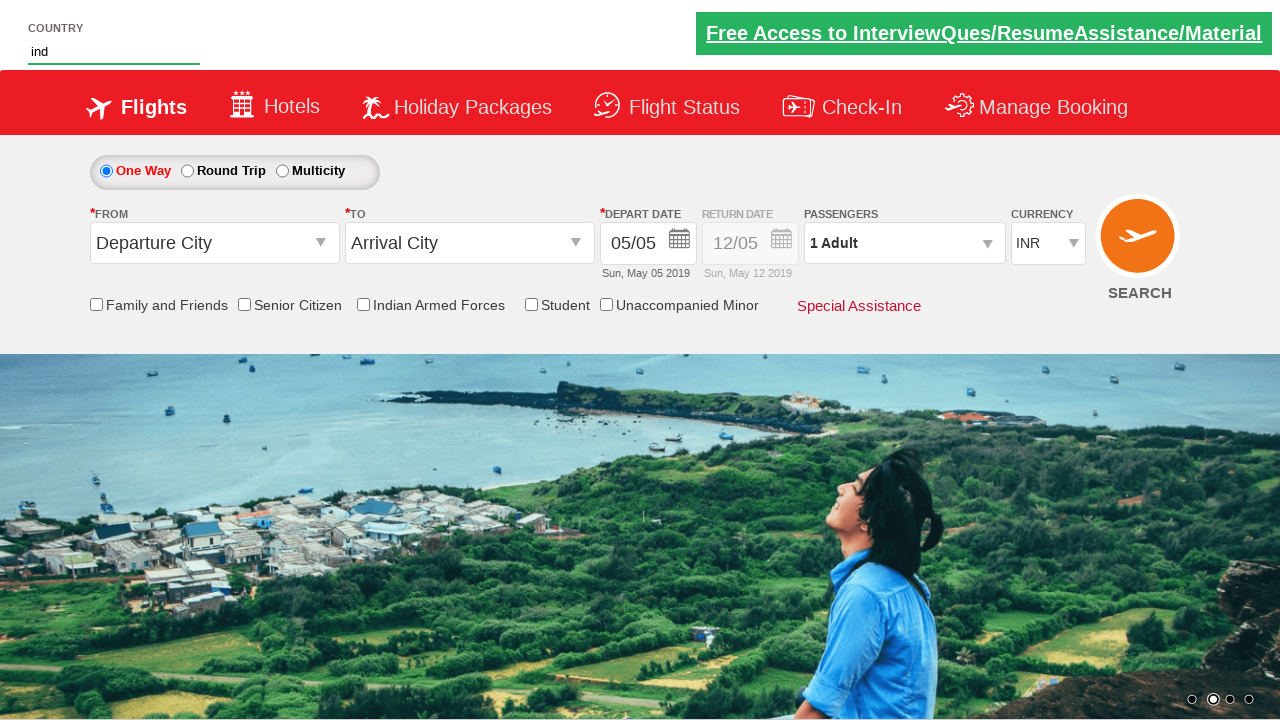

Waited for autosuggest dropdown options to appear
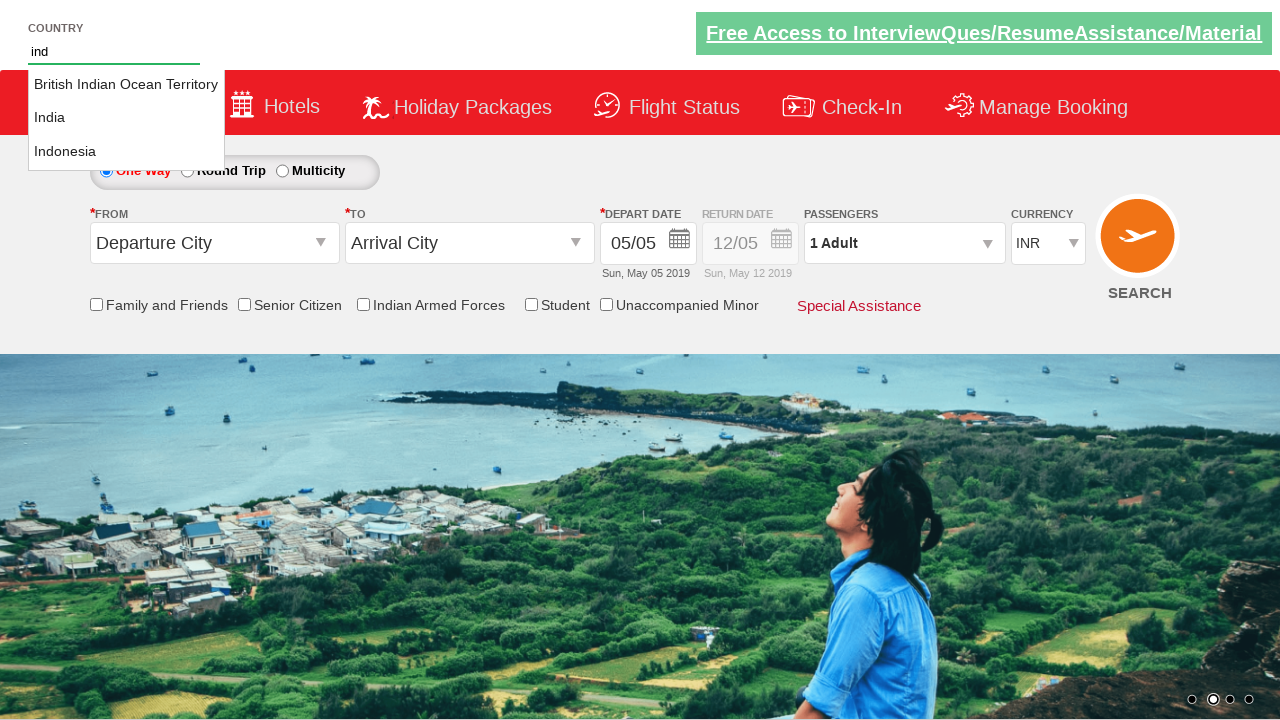

Selected 'India' from autosuggest dropdown at (126, 118) on li[class='ui-menu-item'] a >> nth=1
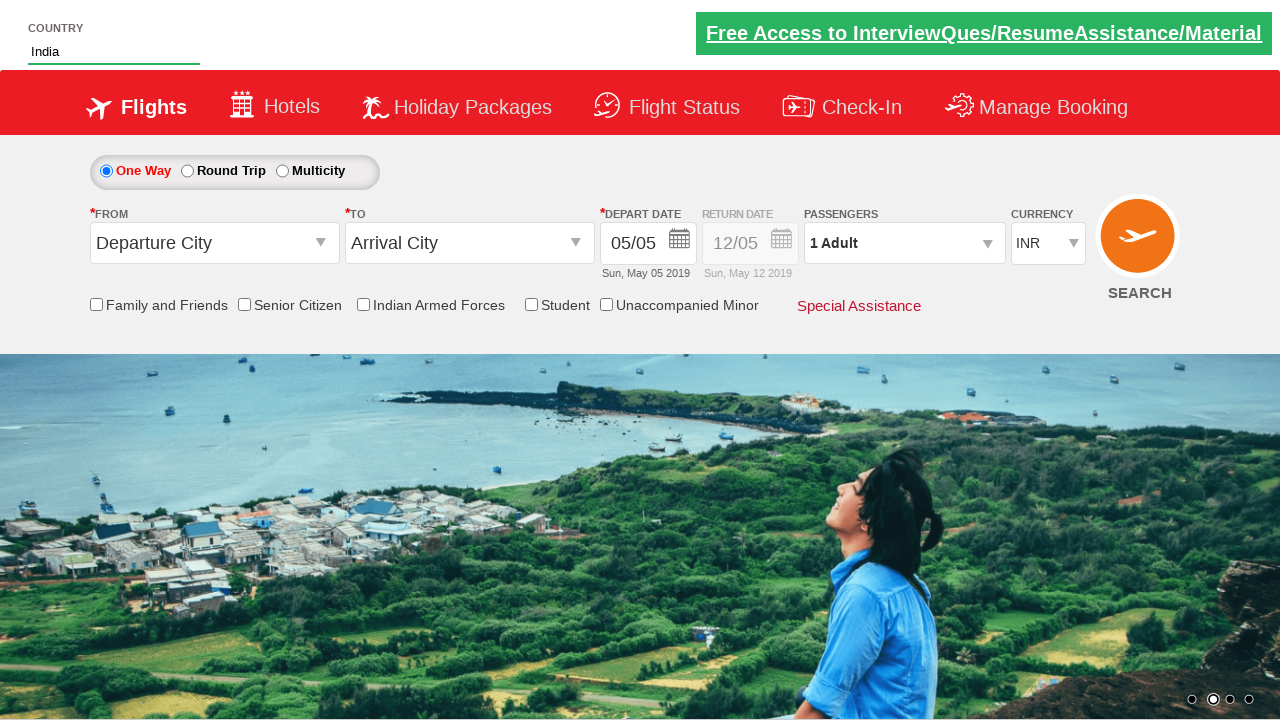

Retrieved initial style attribute of Div1: 'display: block; opacity: 0.5;'
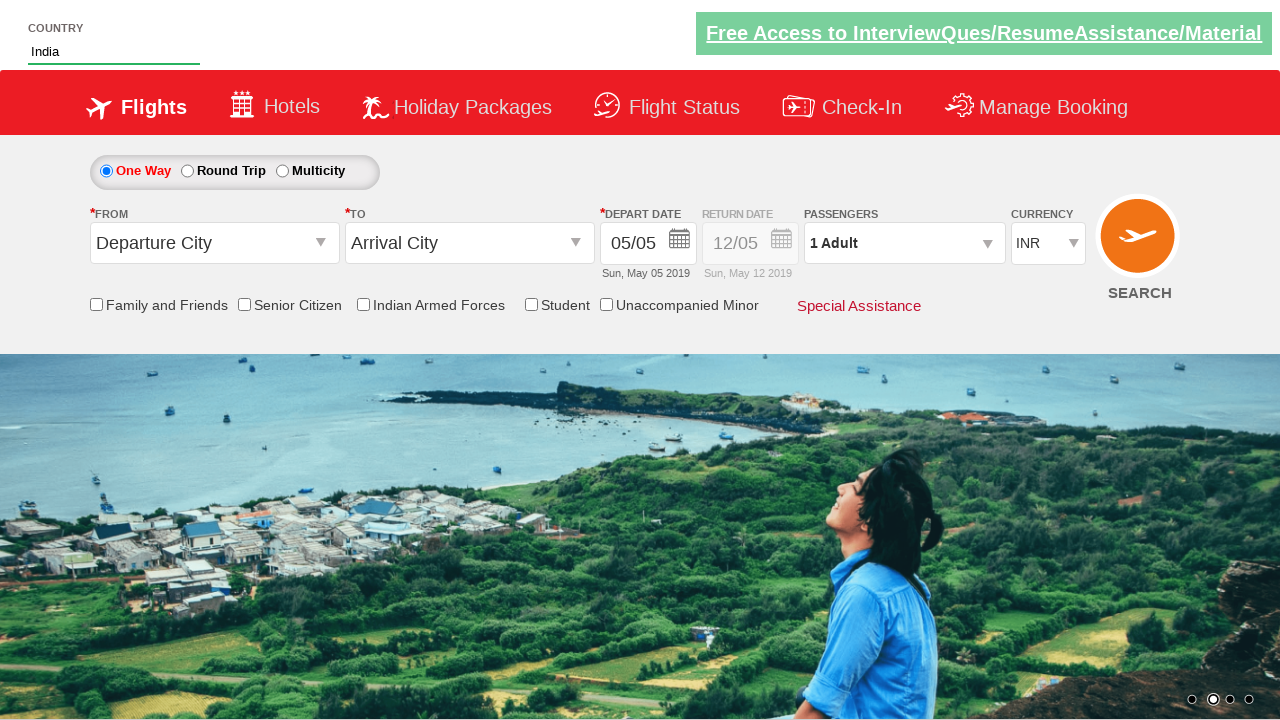

Clicked round trip radio button at (187, 171) on #ctl00_mainContent_rbtnl_Trip_1
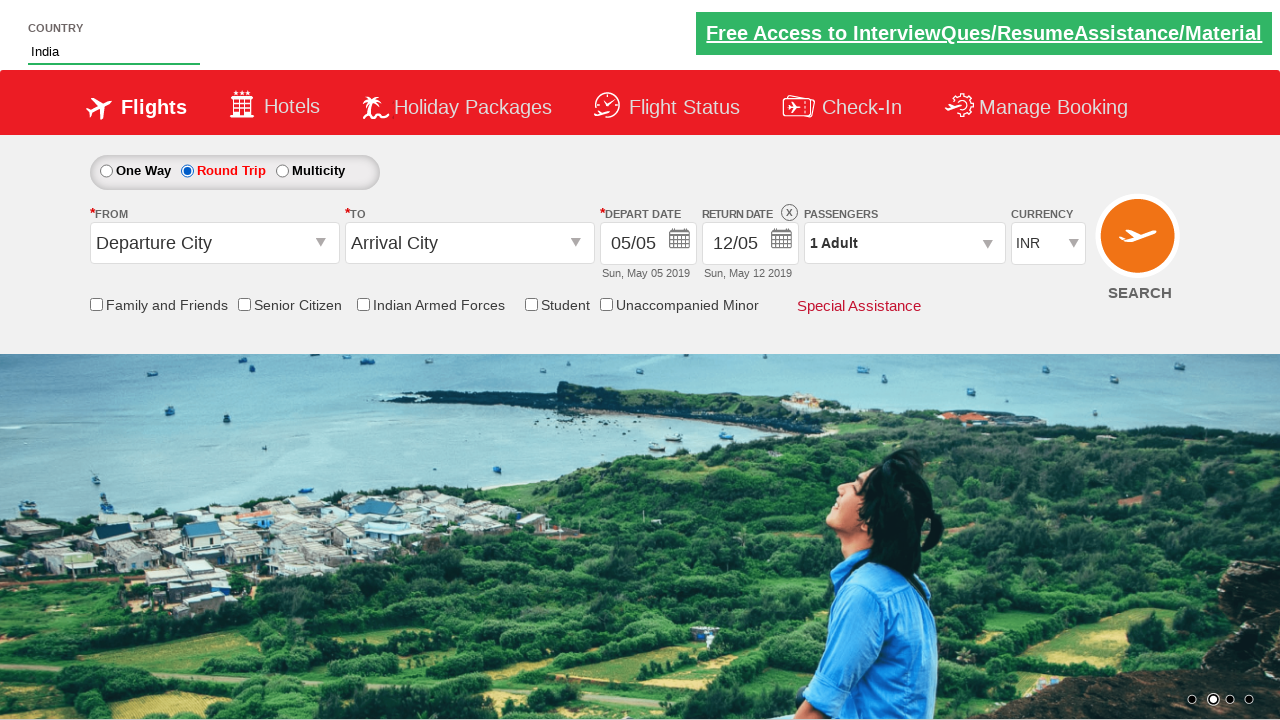

Retrieved updated style attribute of Div1: 'display: block; opacity: 1;'
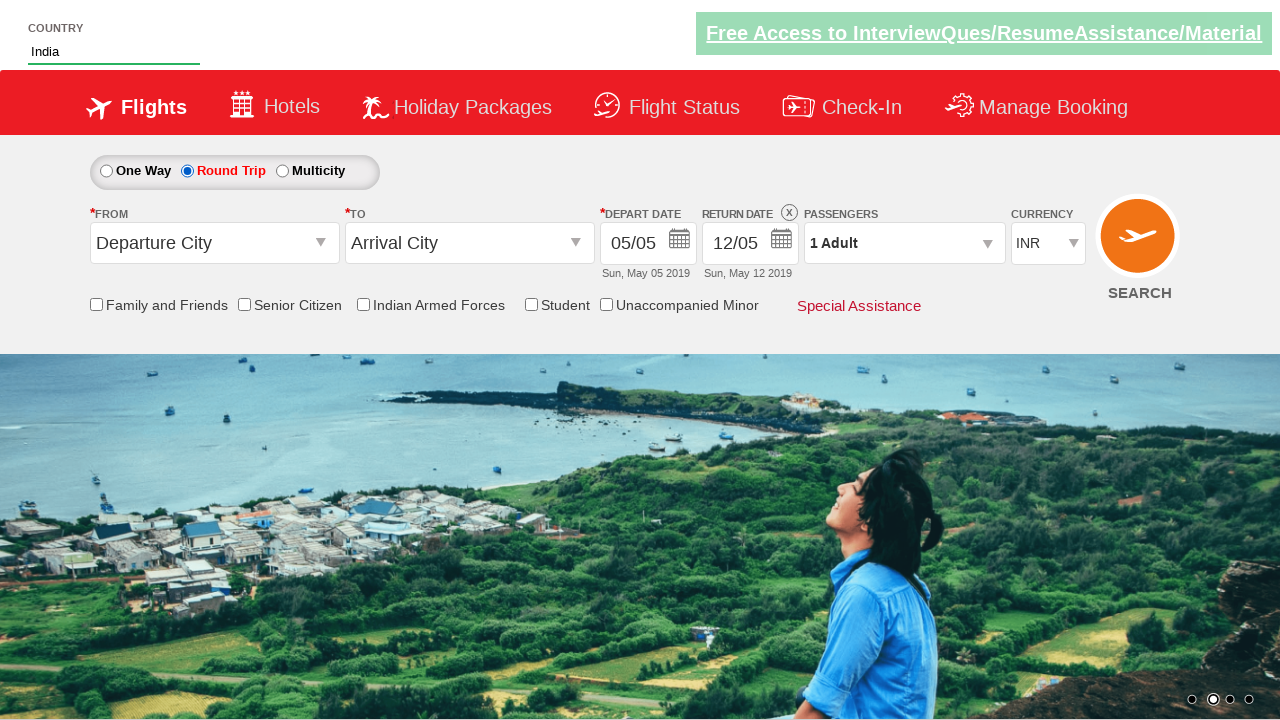

Verified that Div1 style changed and contains '1' after selecting round trip
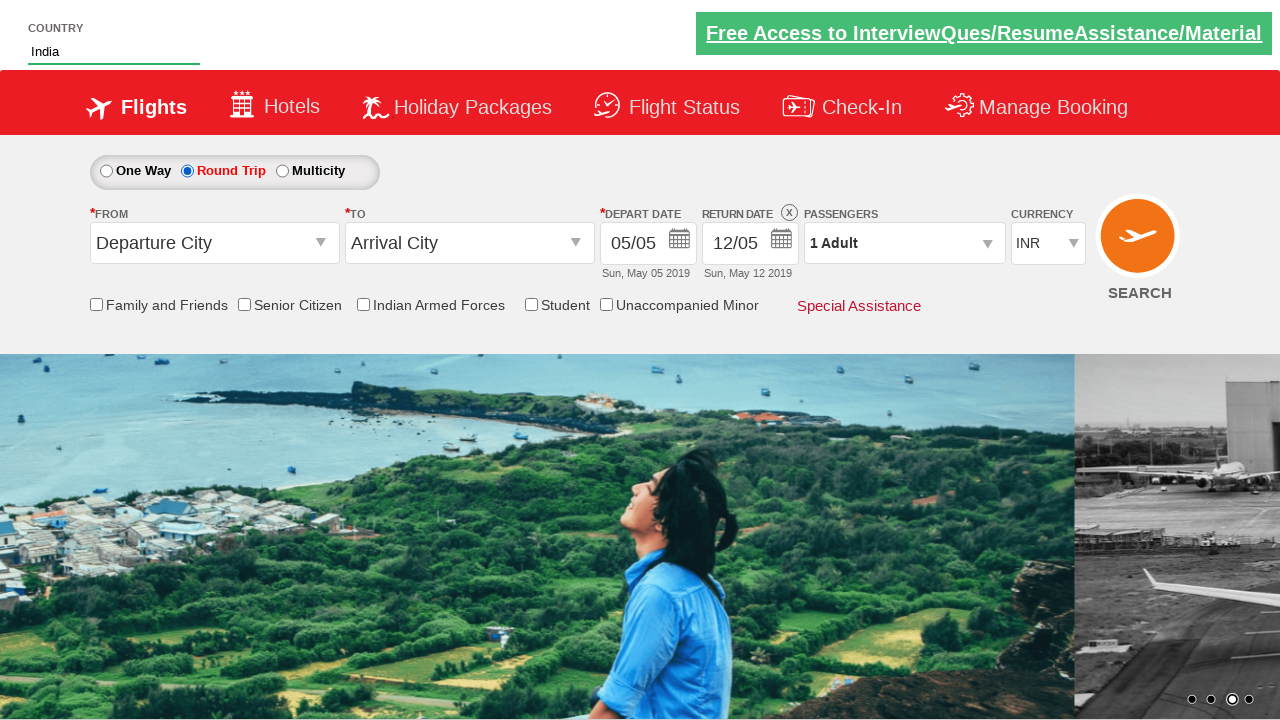

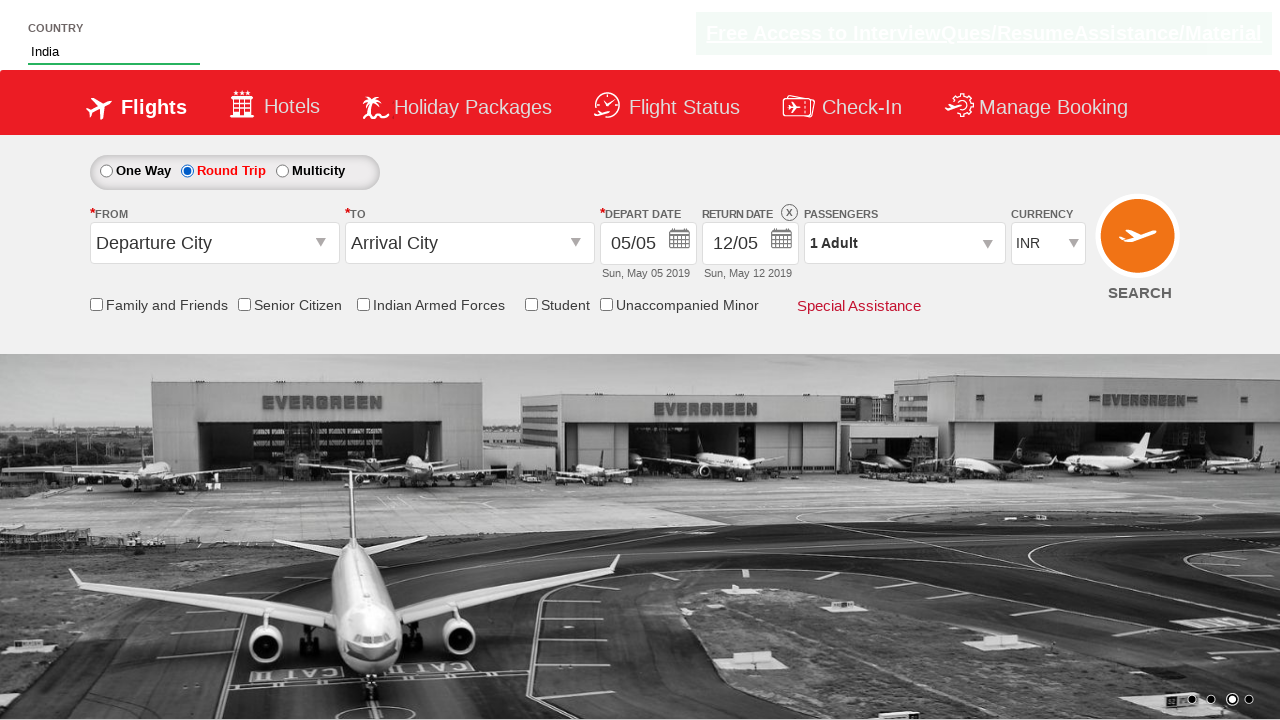